Tests the search functionality on ukr.net by clicking the search input field, clearing it, and entering a search query.

Starting URL: https://www.ukr.net/

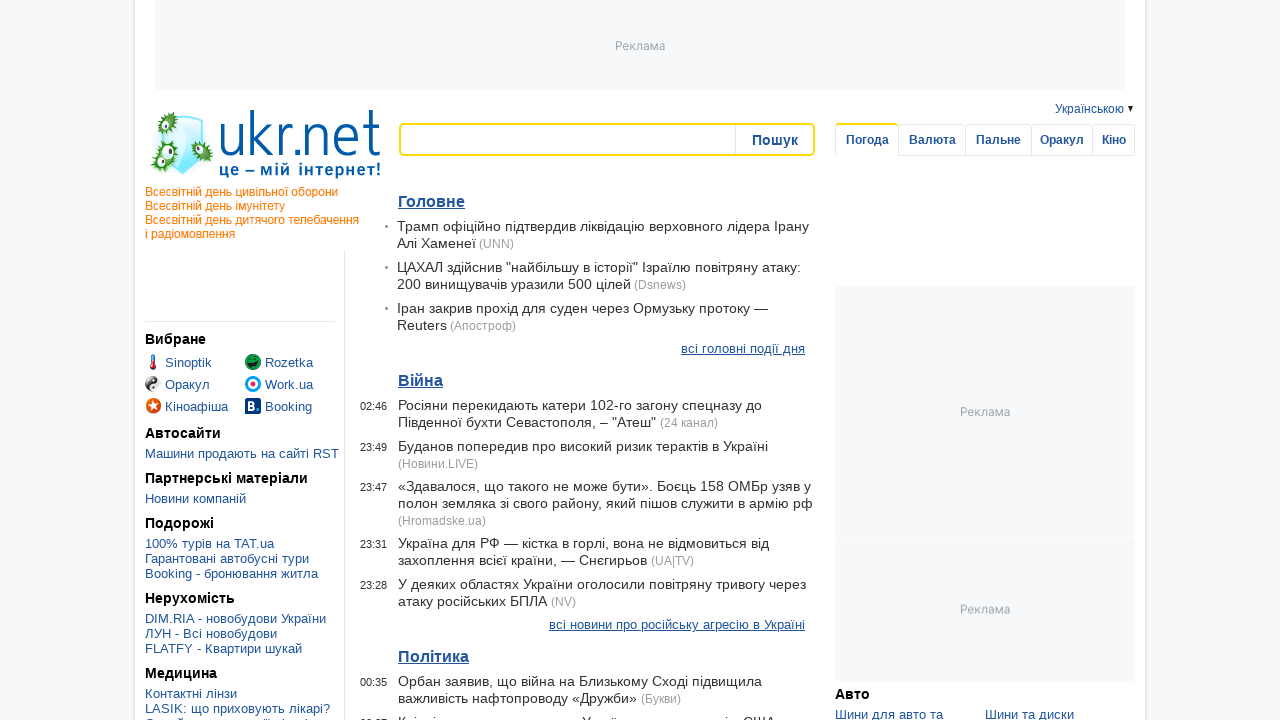

Clicked on the search input field at (568, 140) on input[type='search'], input[name='search'], #search, .search-input
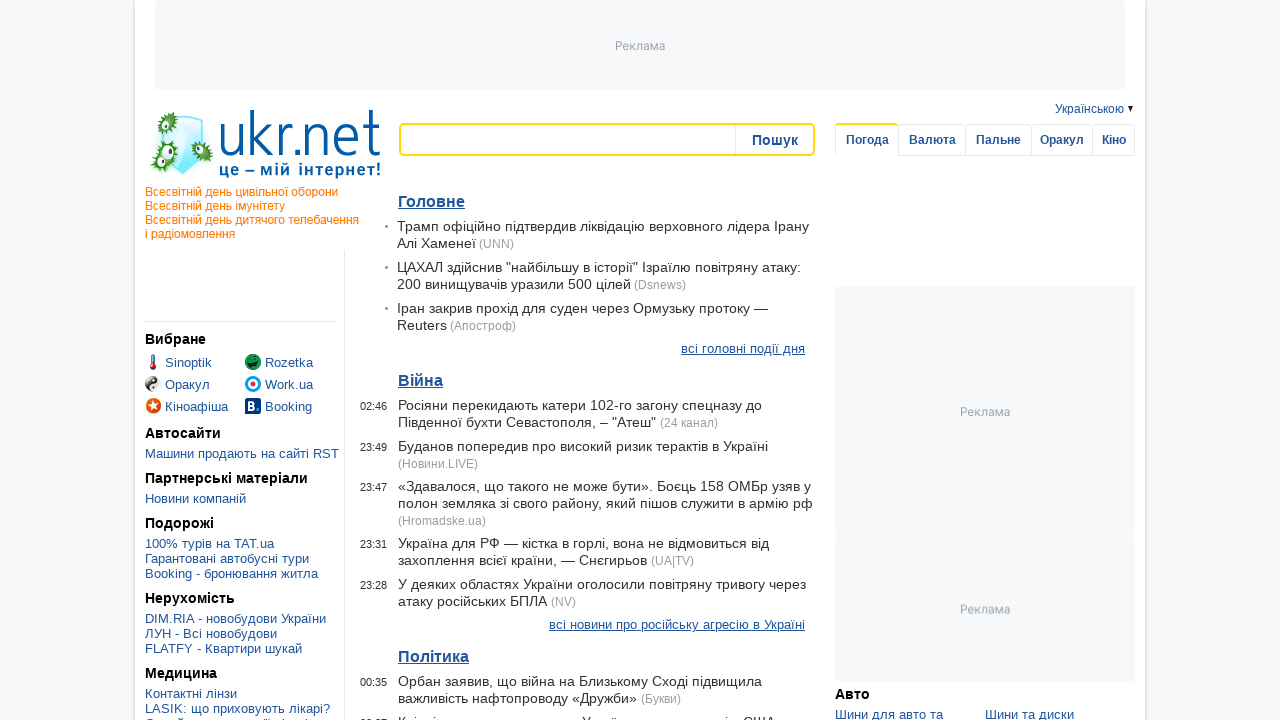

Cleared the search input field on input[type='search'], input[name='search'], #search, .search-input
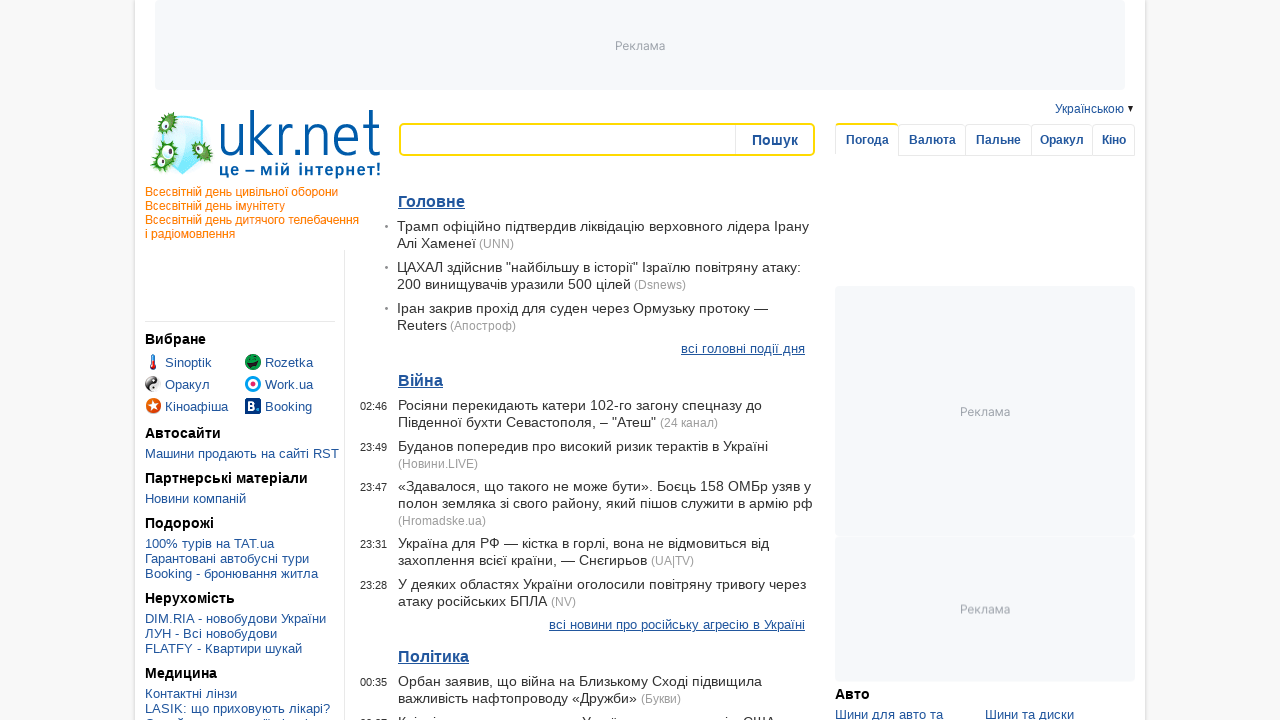

Entered 'Test' into the search input field on input[type='search'], input[name='search'], #search, .search-input
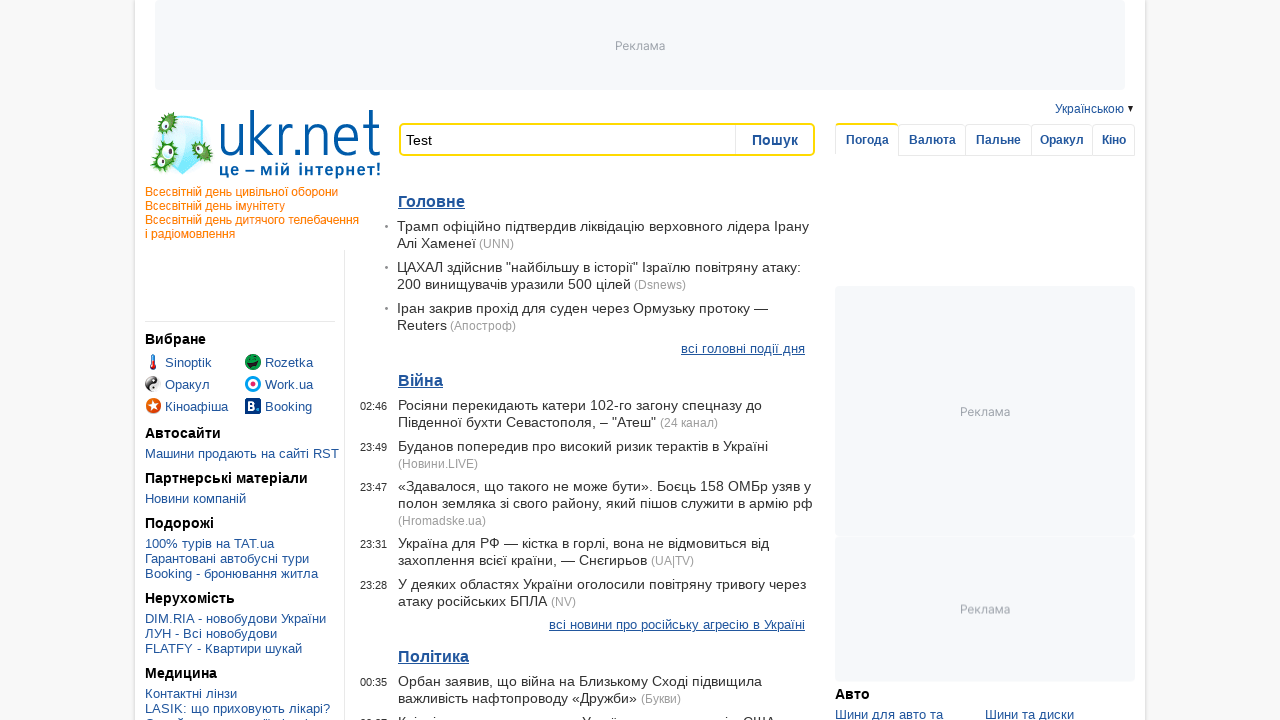

Waited 2 seconds for search suggestions to appear
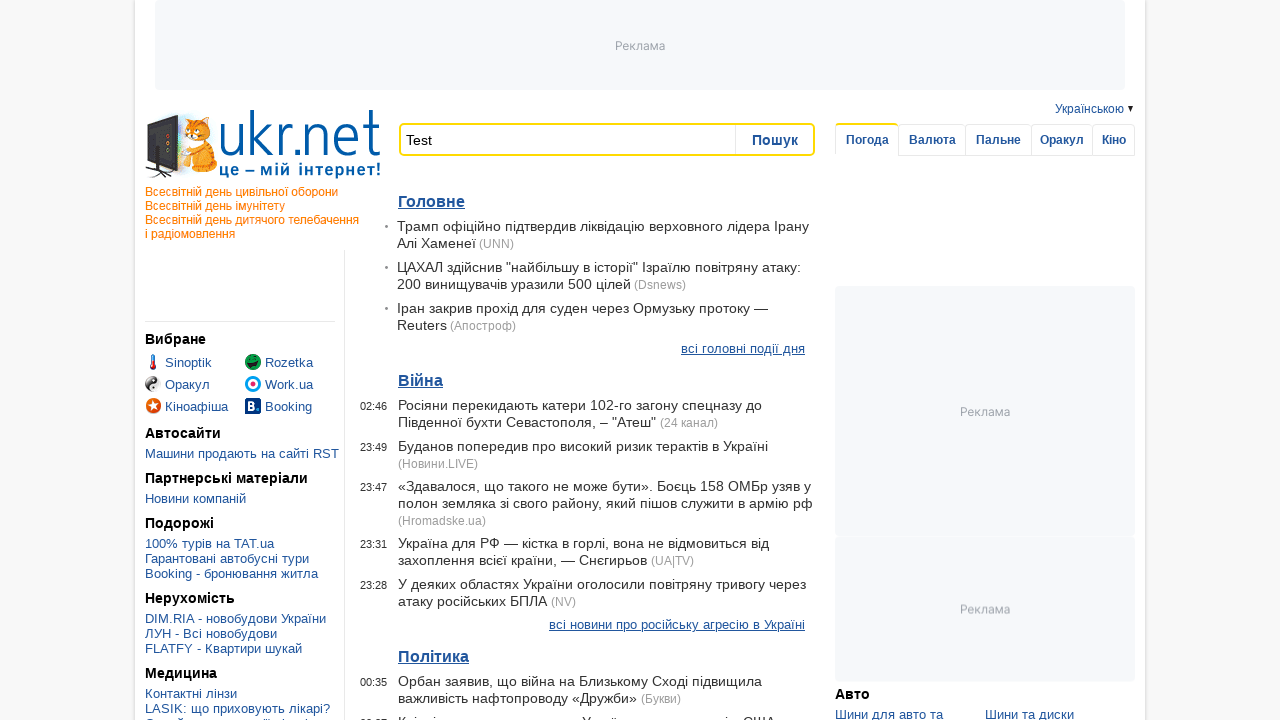

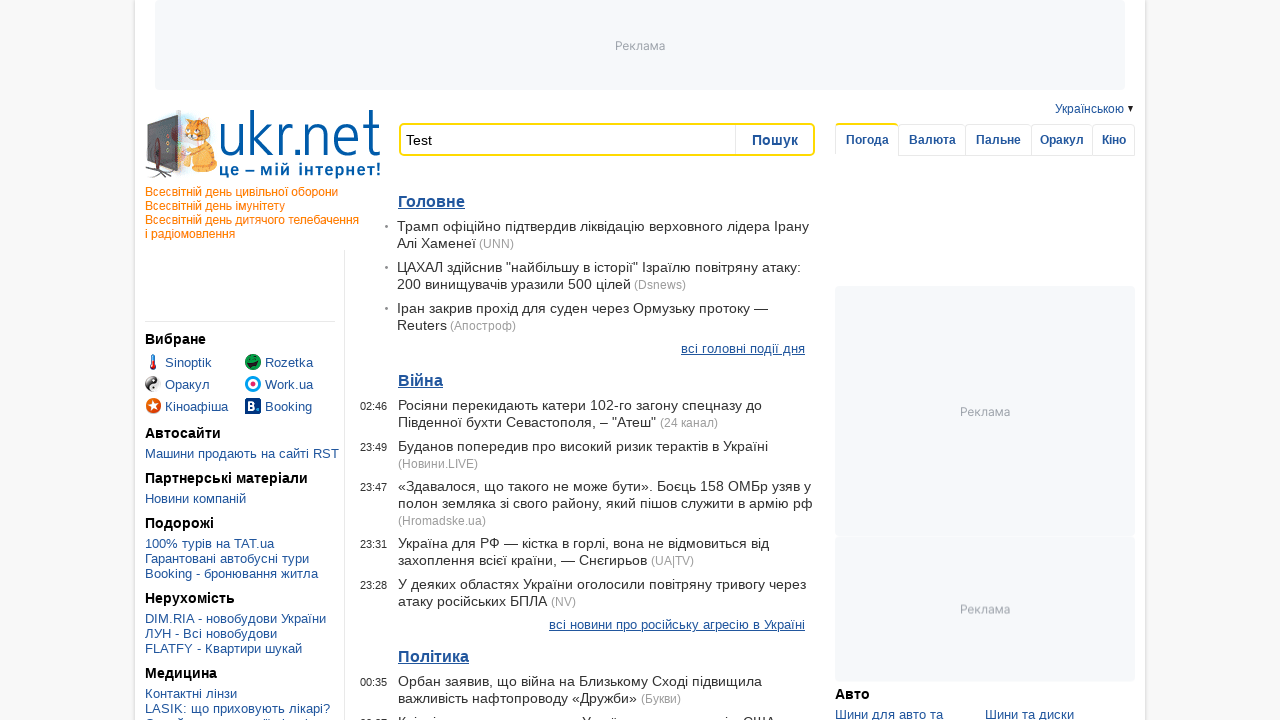